Tests that the browser back button works correctly with filter navigation

Starting URL: https://demo.playwright.dev/todomvc

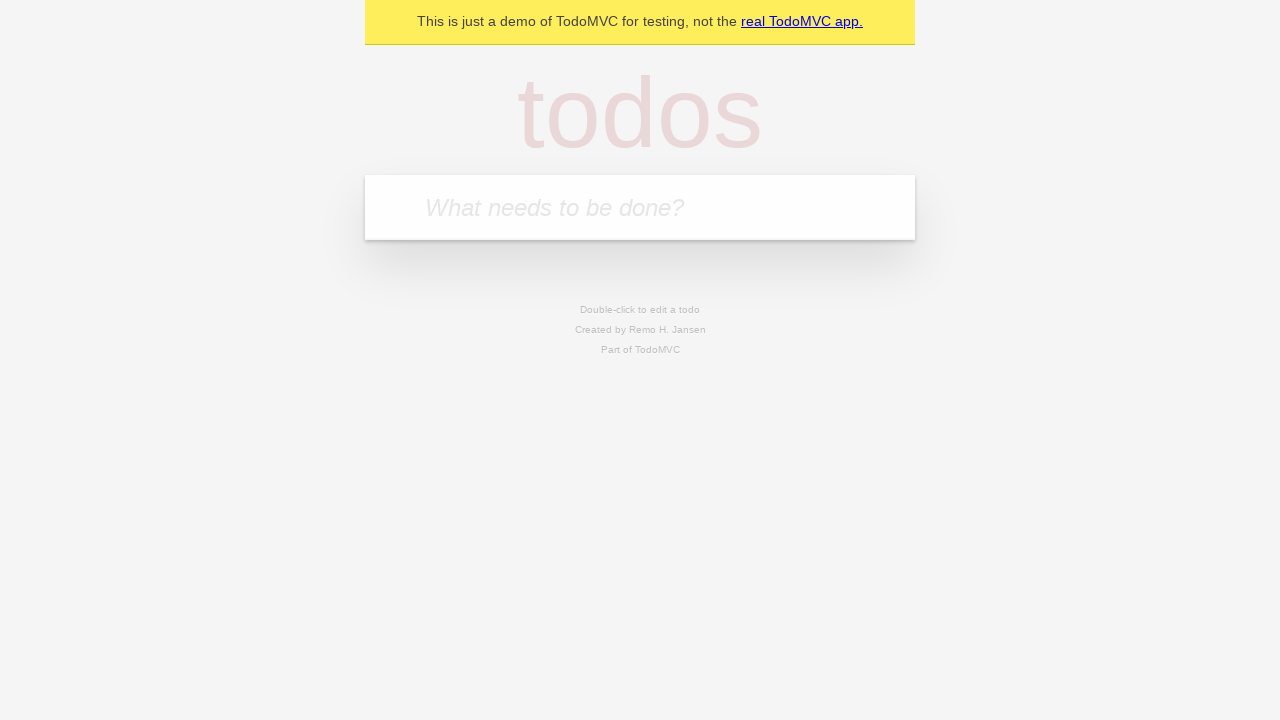

Filled first todo input with 'buy some cheese' on internal:attr=[placeholder="What needs to be done?"i]
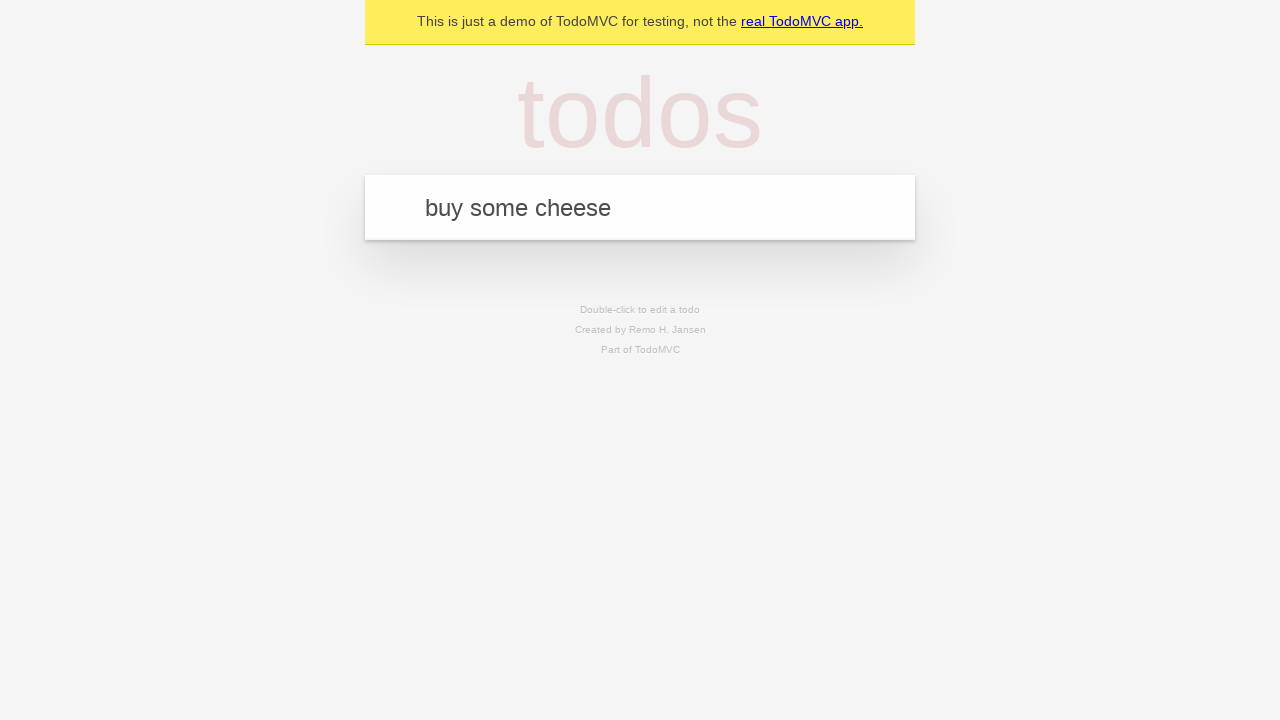

Pressed Enter to create first todo on internal:attr=[placeholder="What needs to be done?"i]
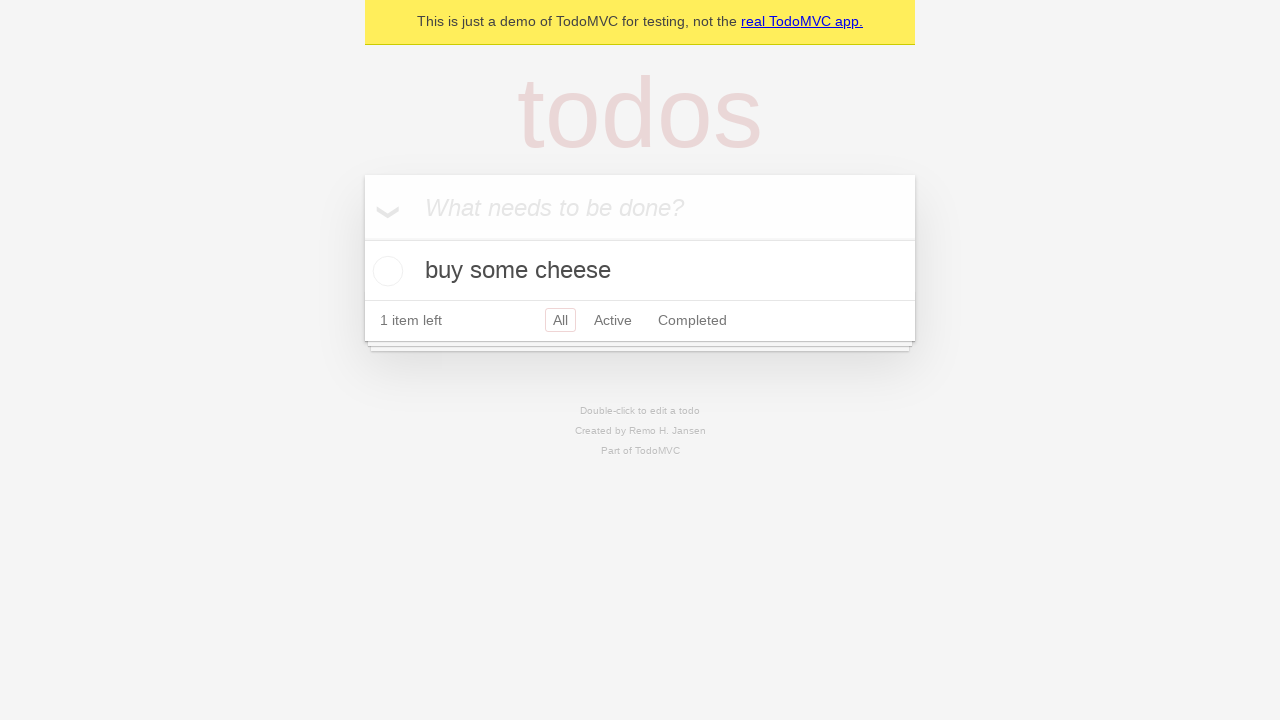

Filled second todo input with 'feed the cat' on internal:attr=[placeholder="What needs to be done?"i]
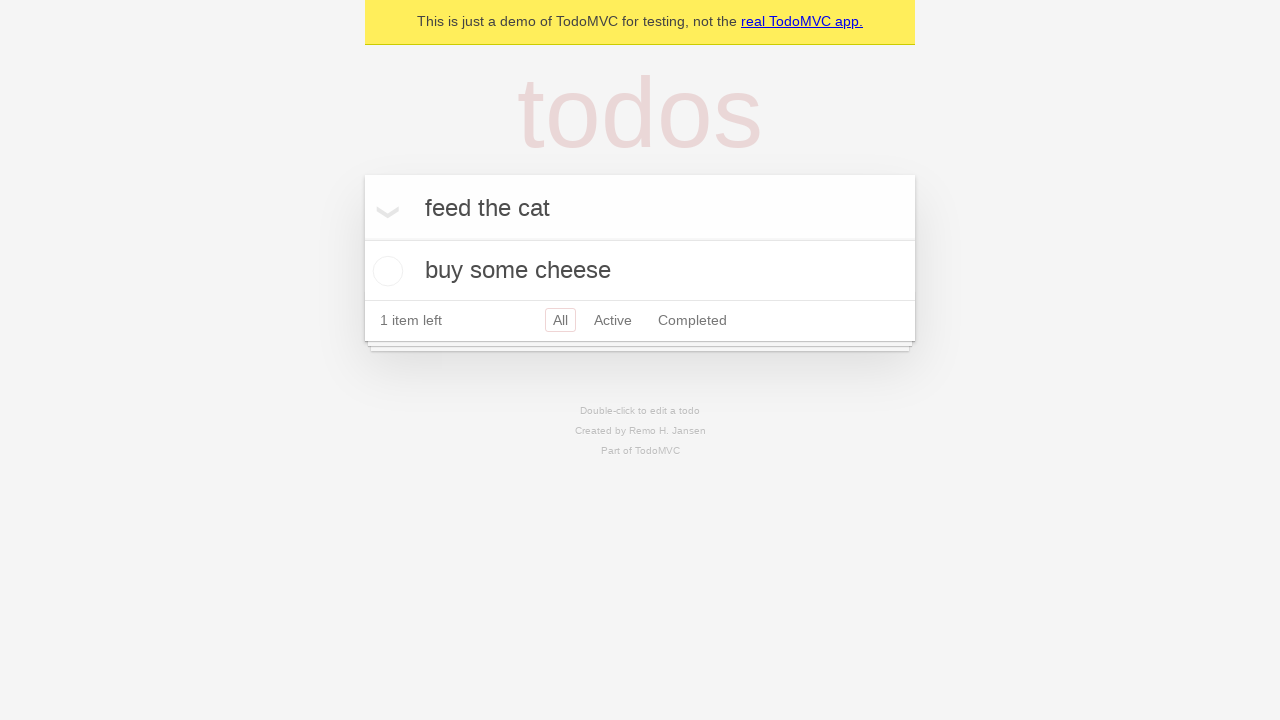

Pressed Enter to create second todo on internal:attr=[placeholder="What needs to be done?"i]
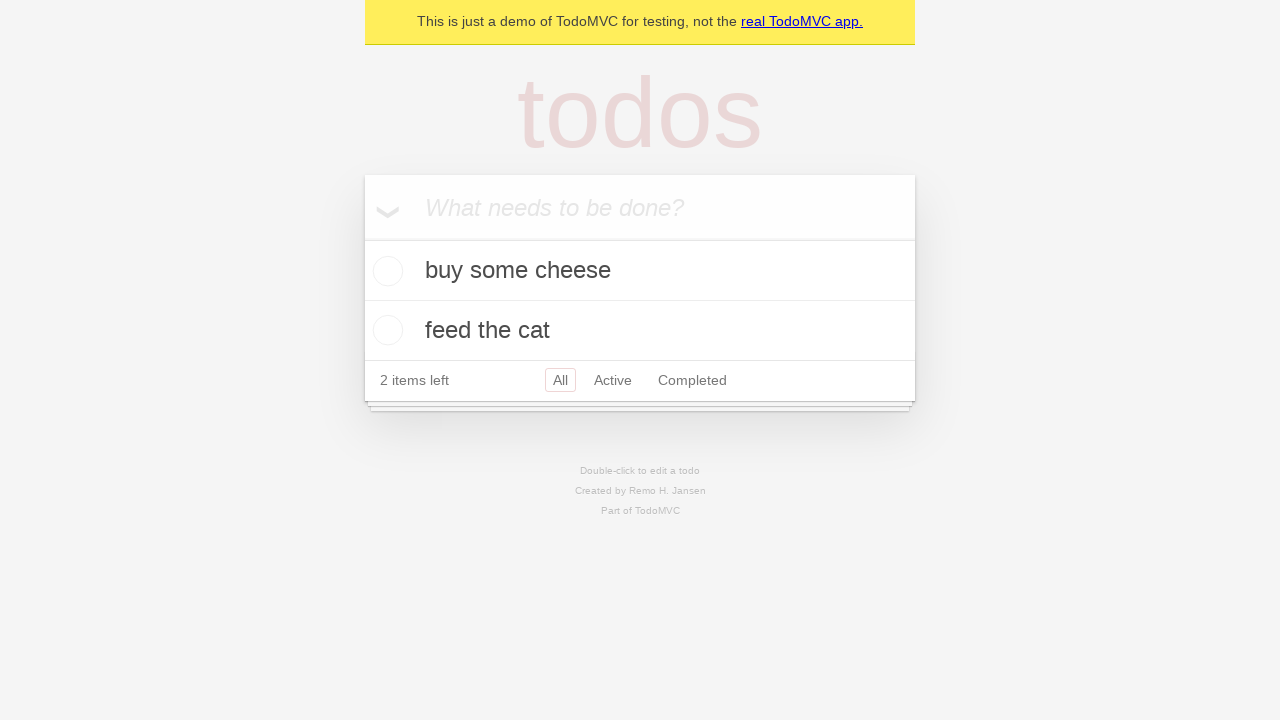

Filled third todo input with 'book a doctors appointment' on internal:attr=[placeholder="What needs to be done?"i]
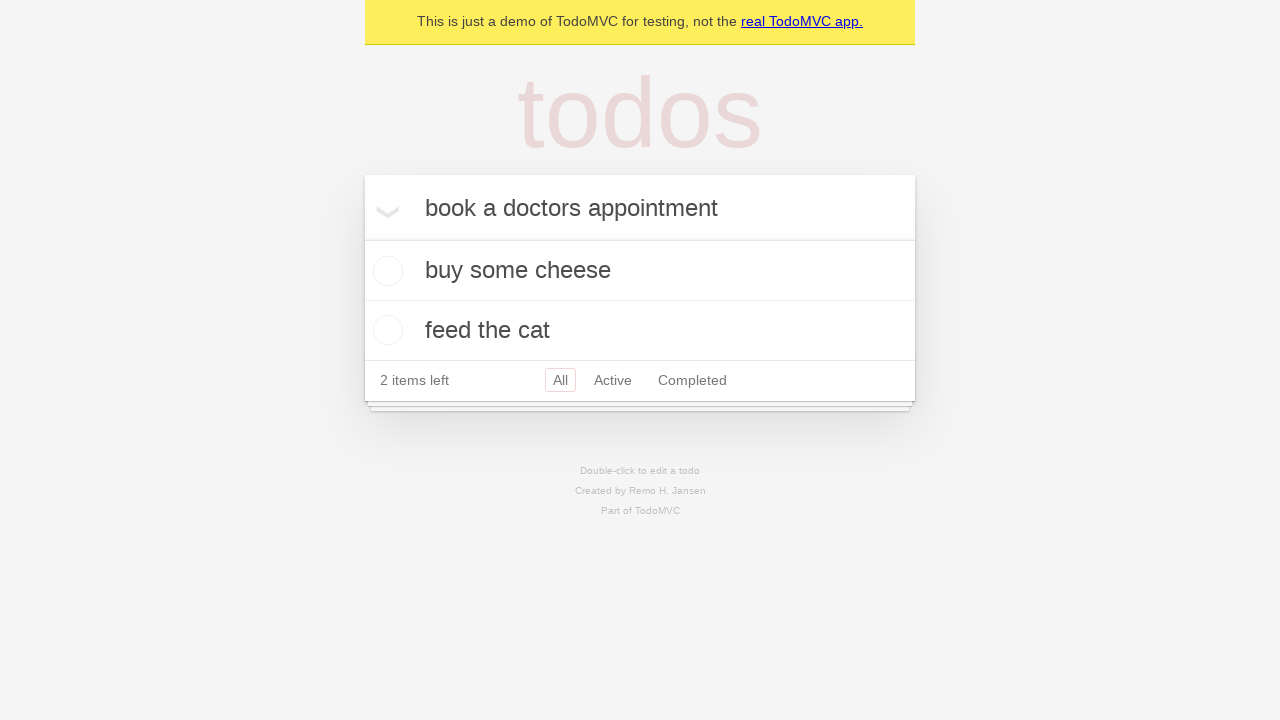

Pressed Enter to create third todo on internal:attr=[placeholder="What needs to be done?"i]
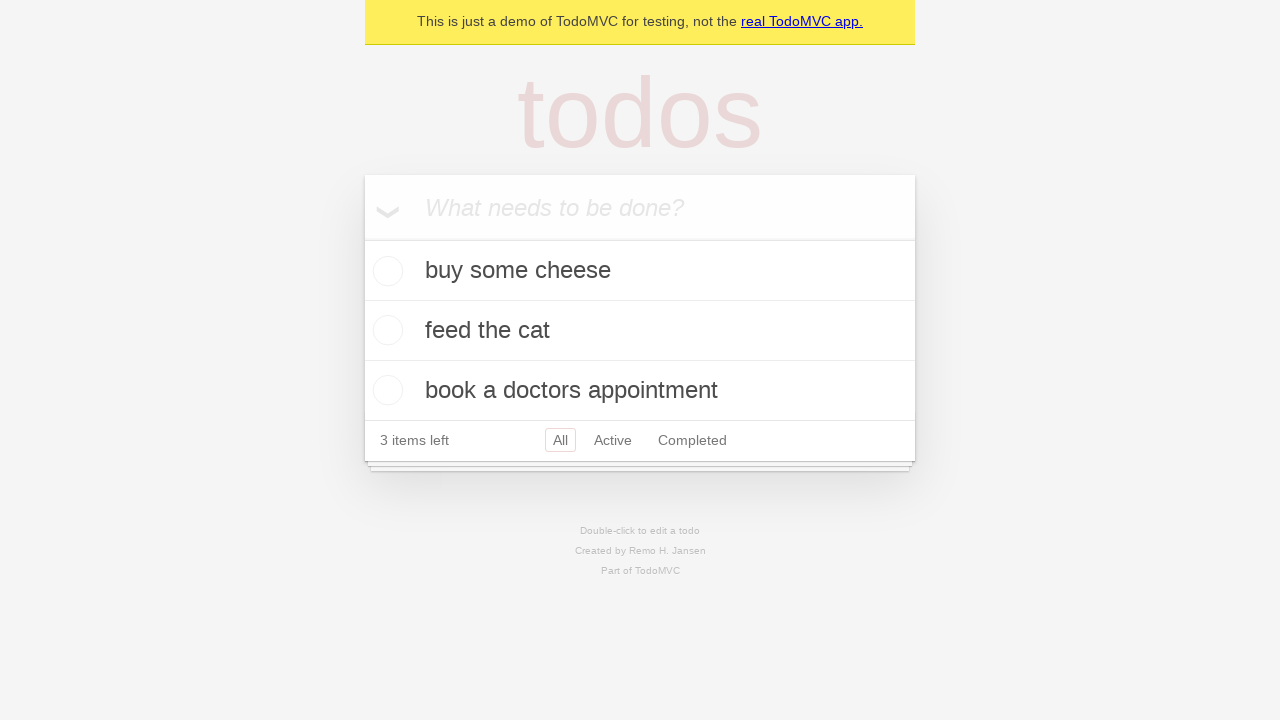

Checked the second todo item at (385, 330) on internal:testid=[data-testid="todo-item"s] >> nth=1 >> internal:role=checkbox
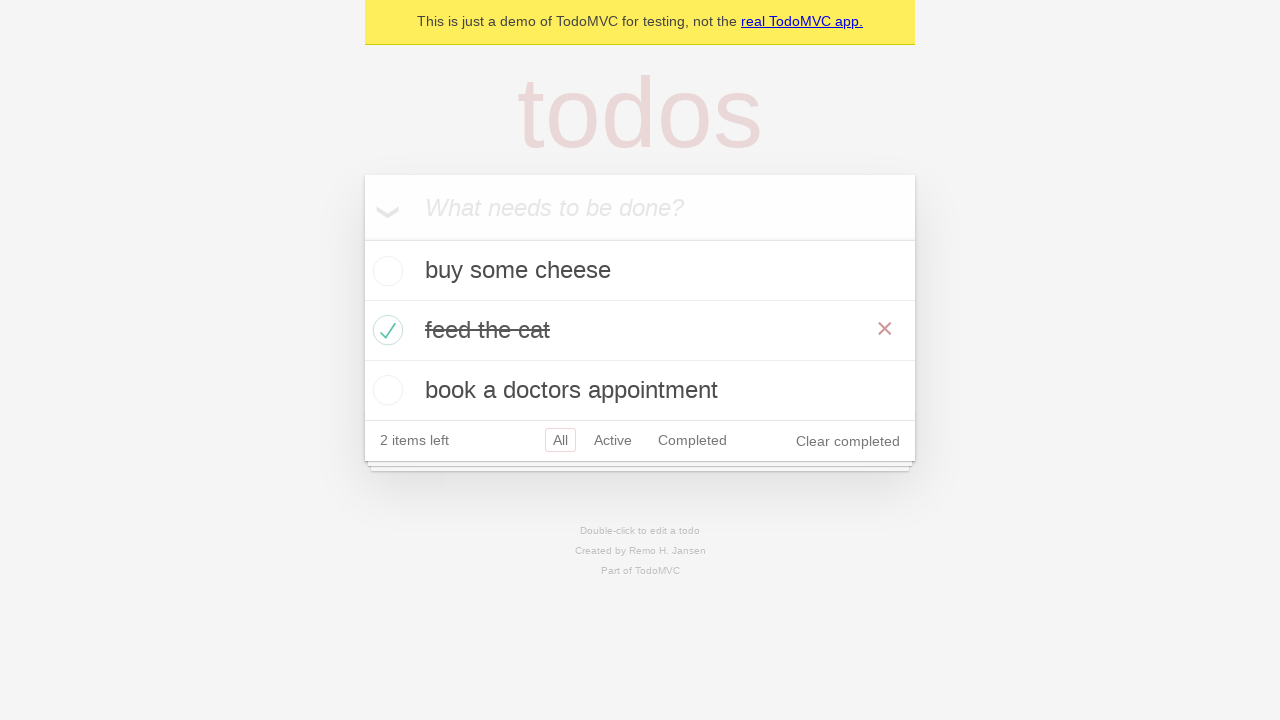

Clicked 'All' filter at (560, 440) on internal:role=link[name="All"i]
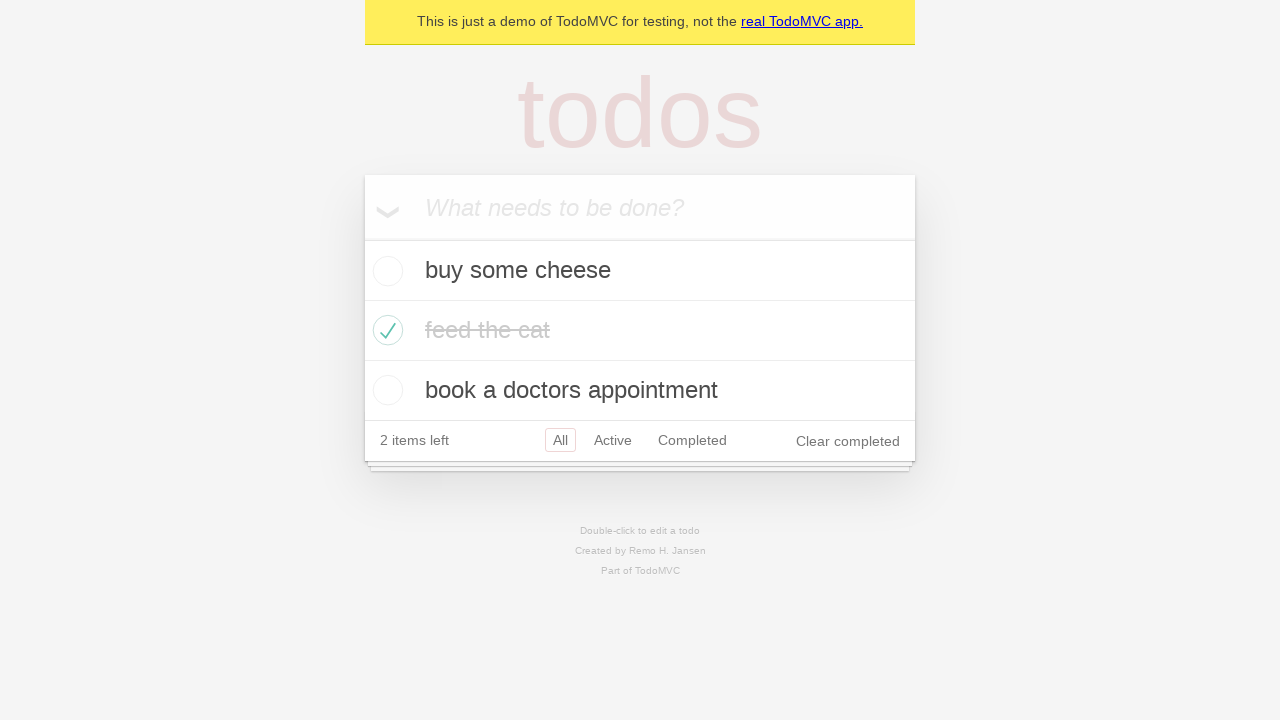

Clicked 'Active' filter at (613, 440) on internal:role=link[name="Active"i]
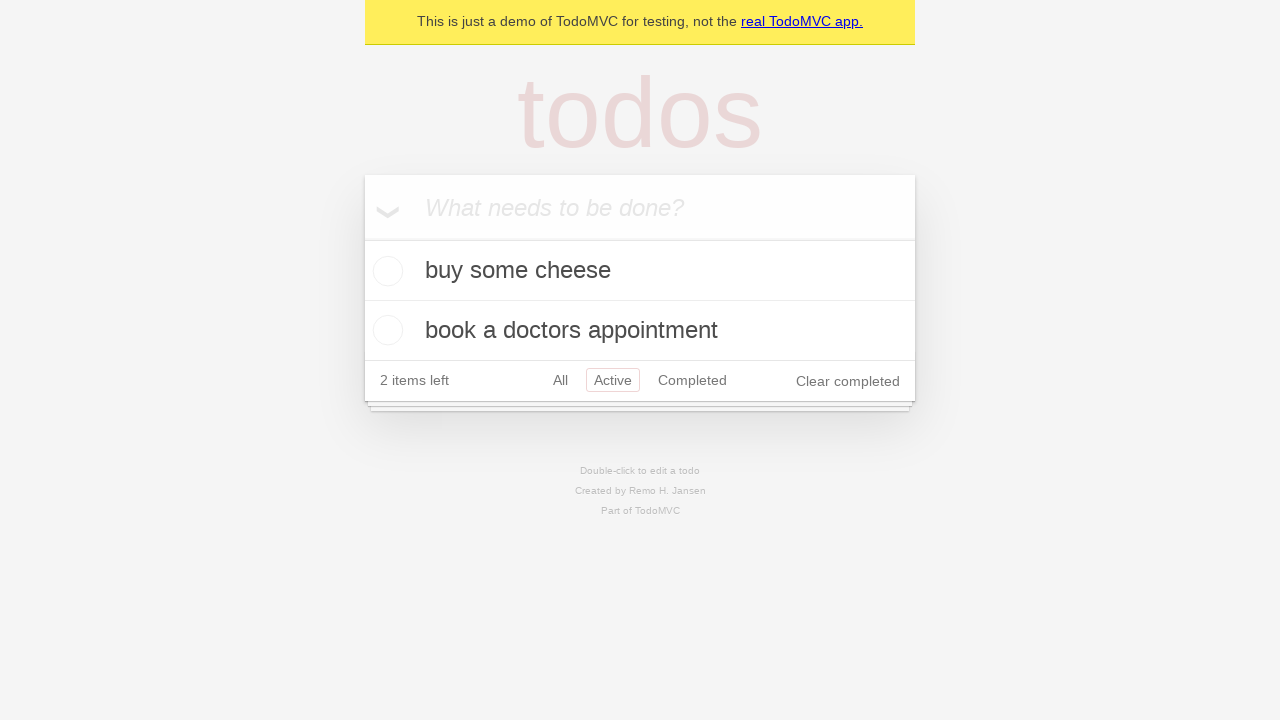

Clicked 'Completed' filter at (692, 380) on internal:role=link[name="Completed"i]
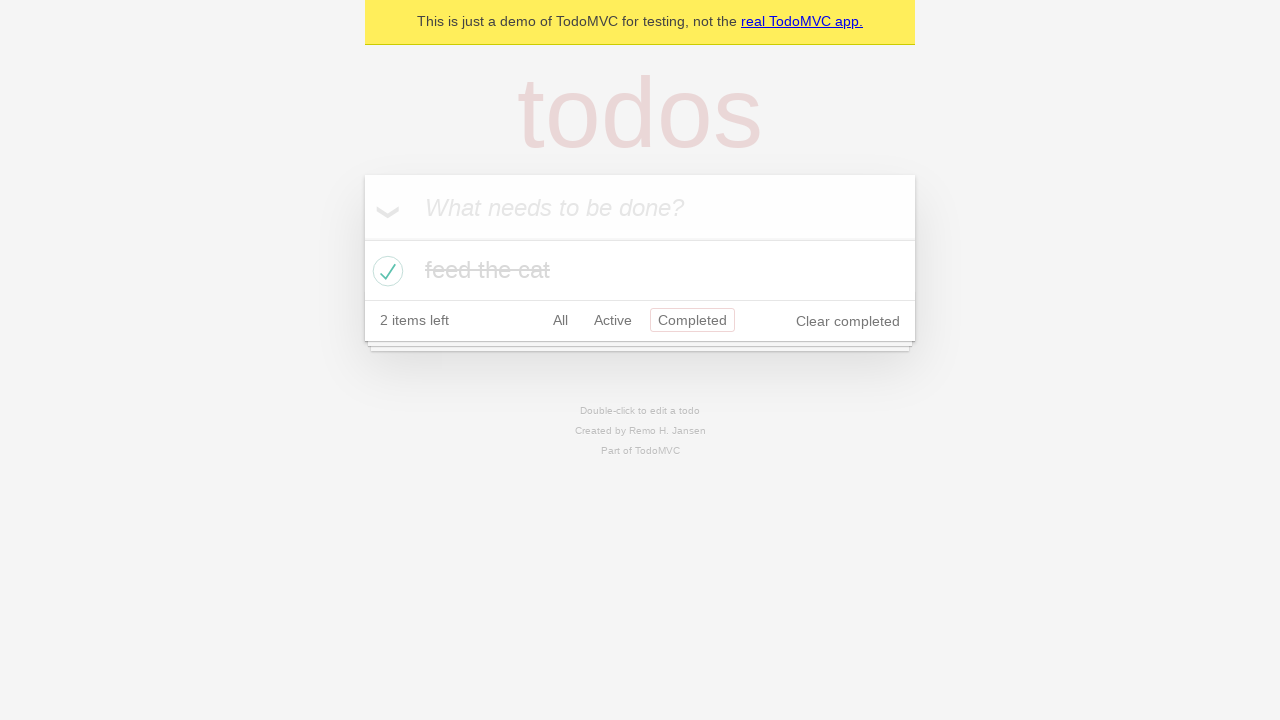

Navigated back from Completed filter using browser back button
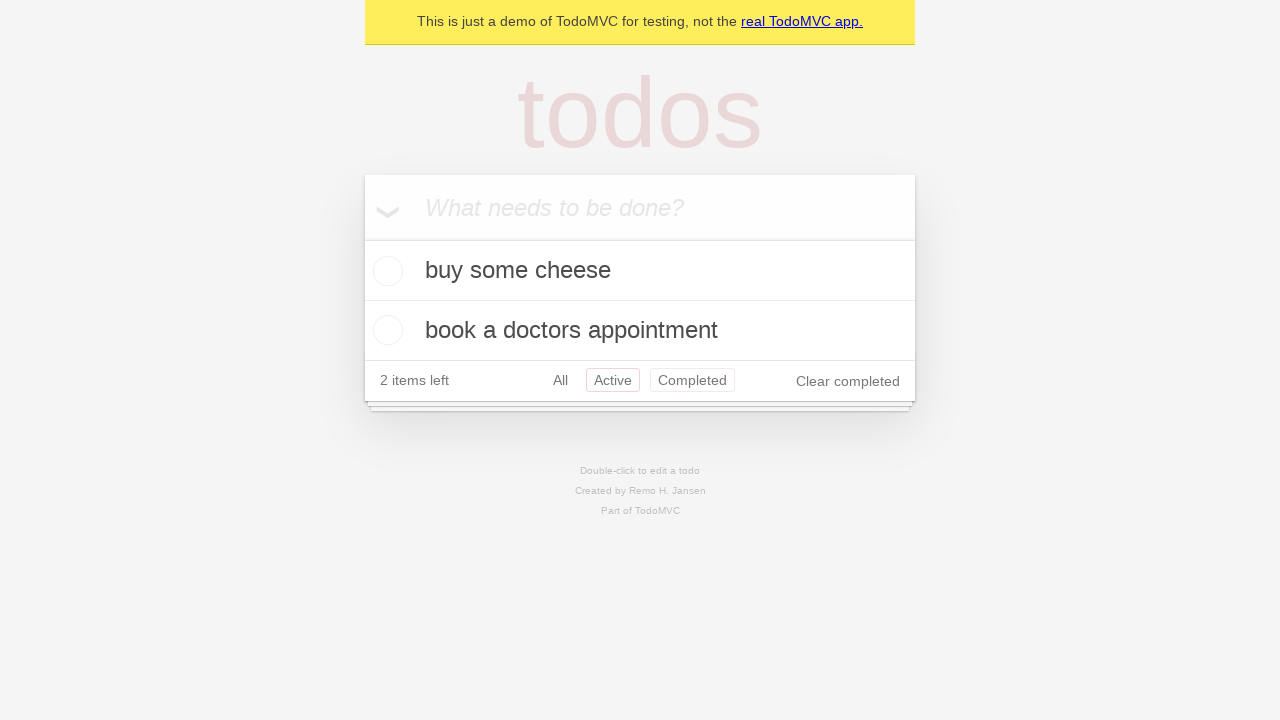

Navigated back from Active filter using browser back button
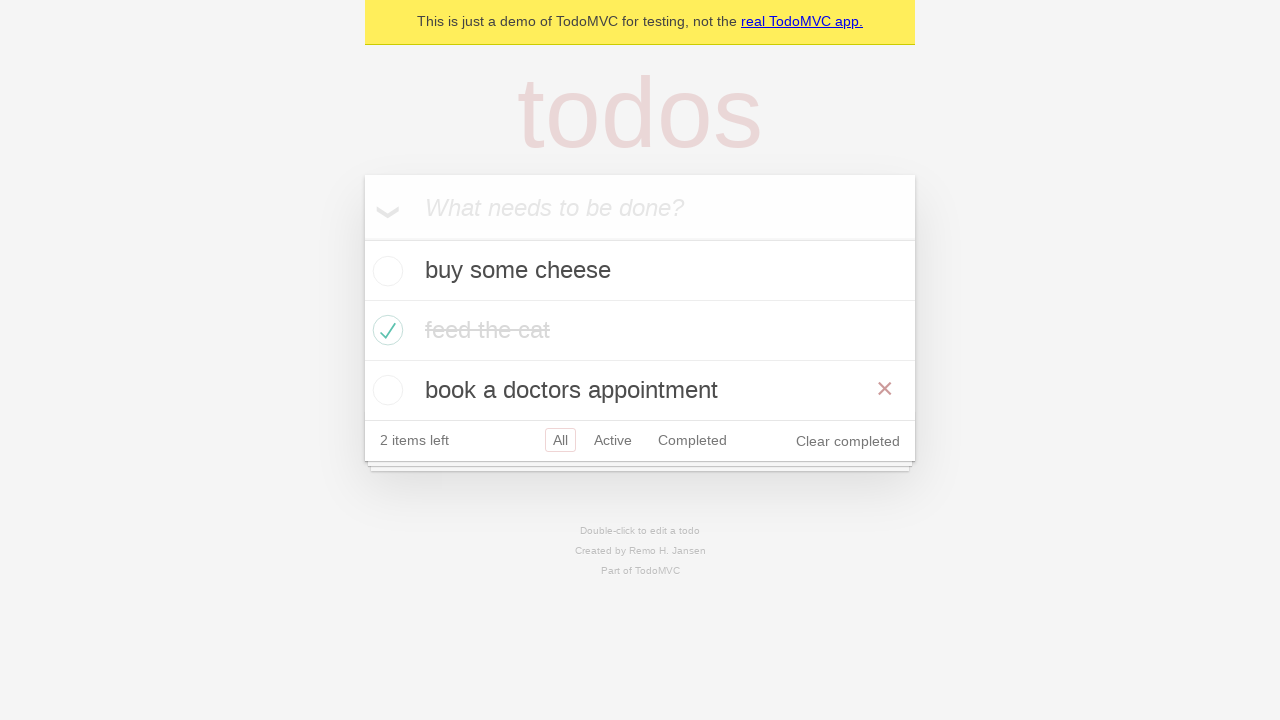

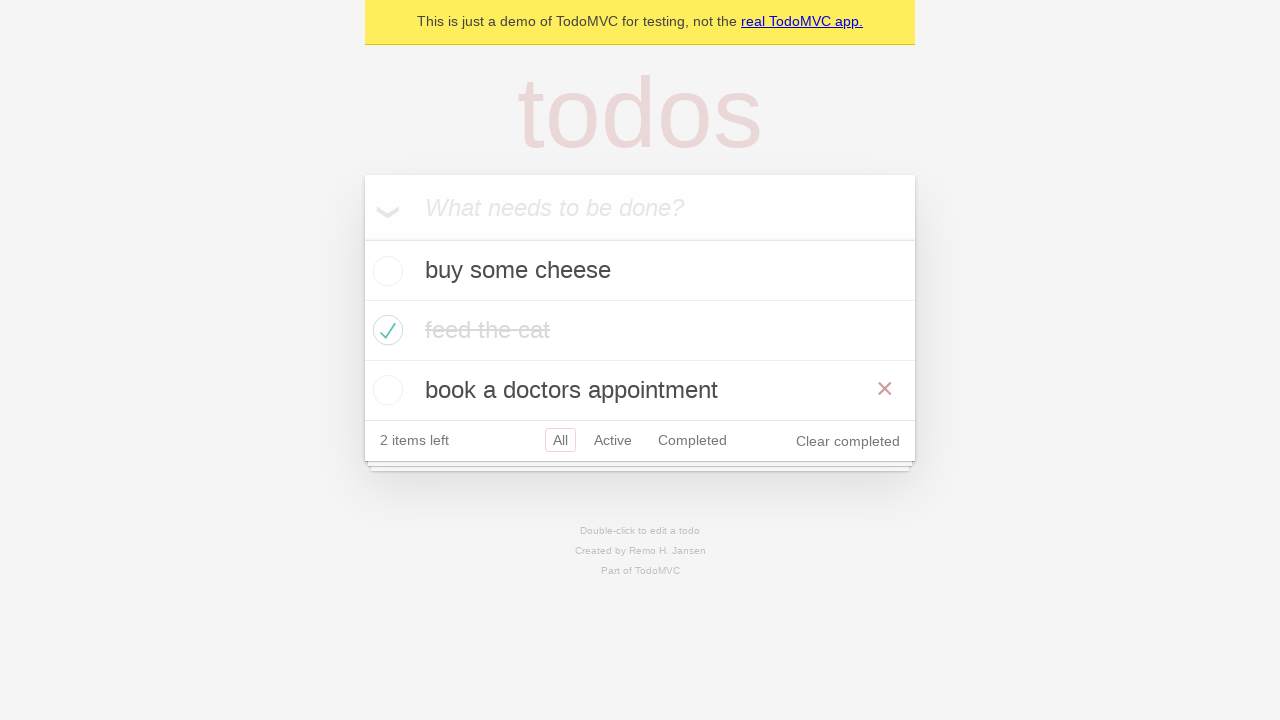